Regression test that verifies the main title and main text elements are visible on the page

Starting URL: https://jdi-framework.github.io/tests

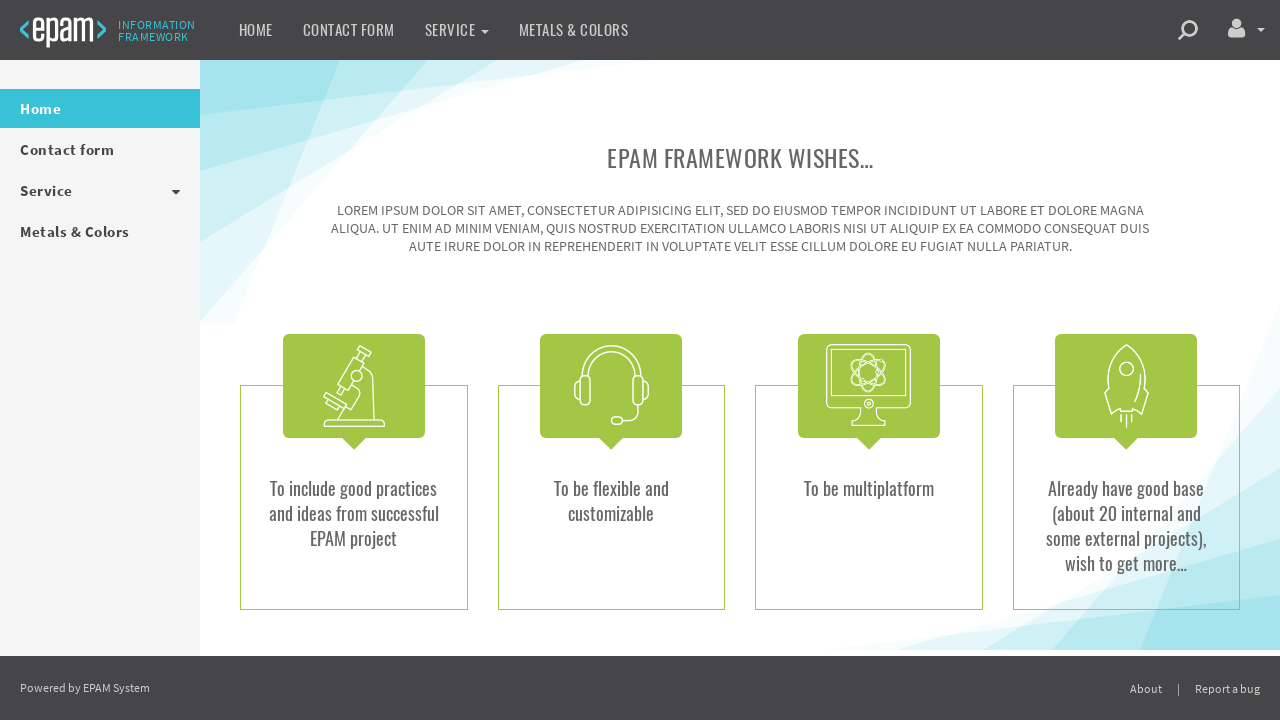

Navigated to test page
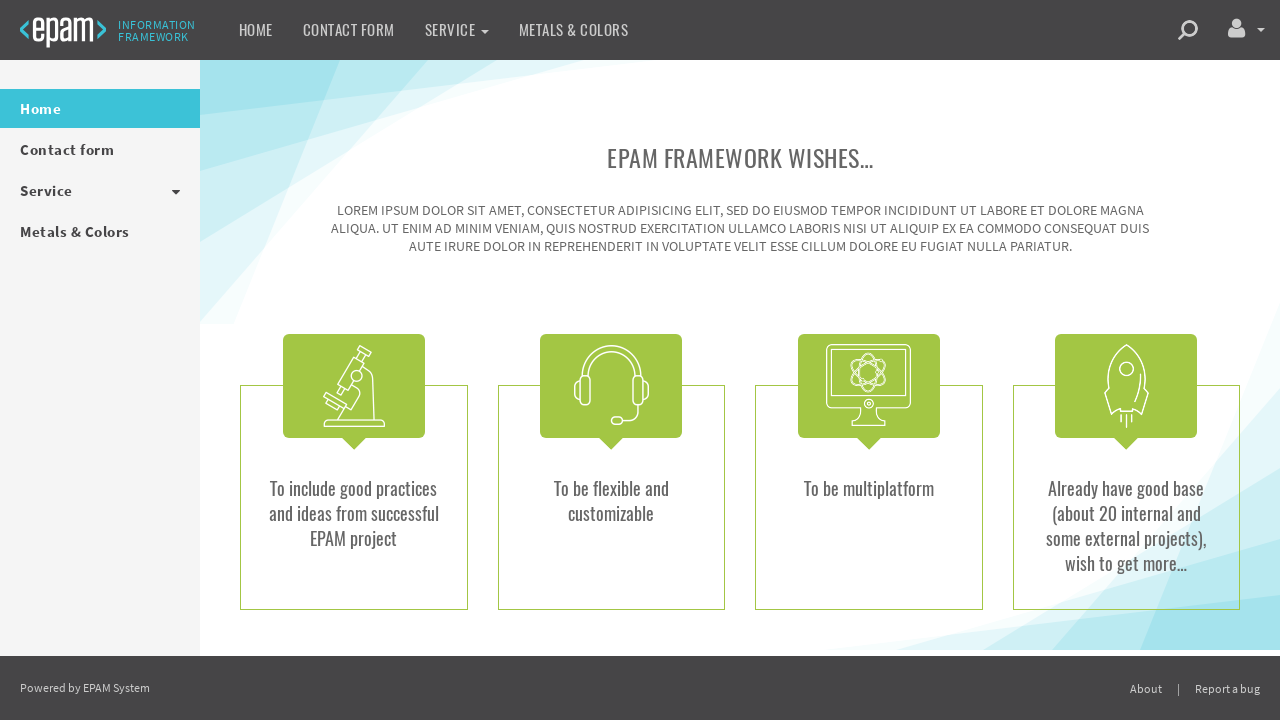

Located main title element
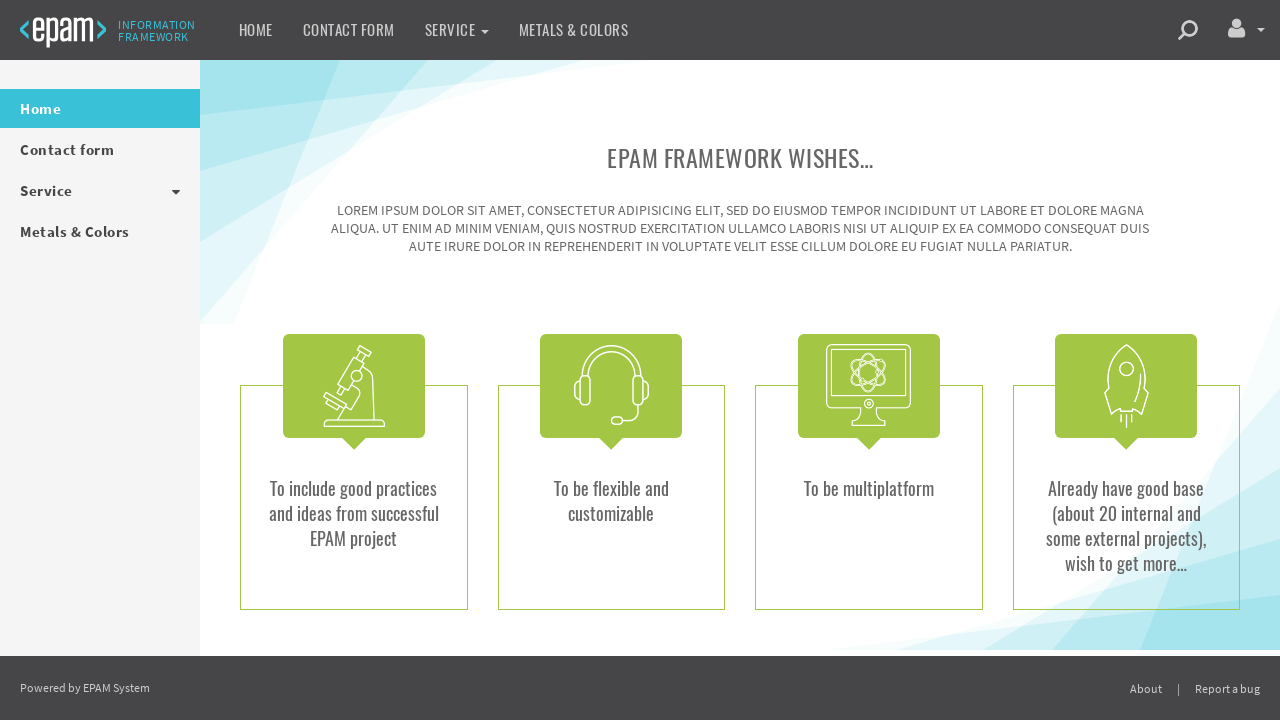

Verified main title element is visible
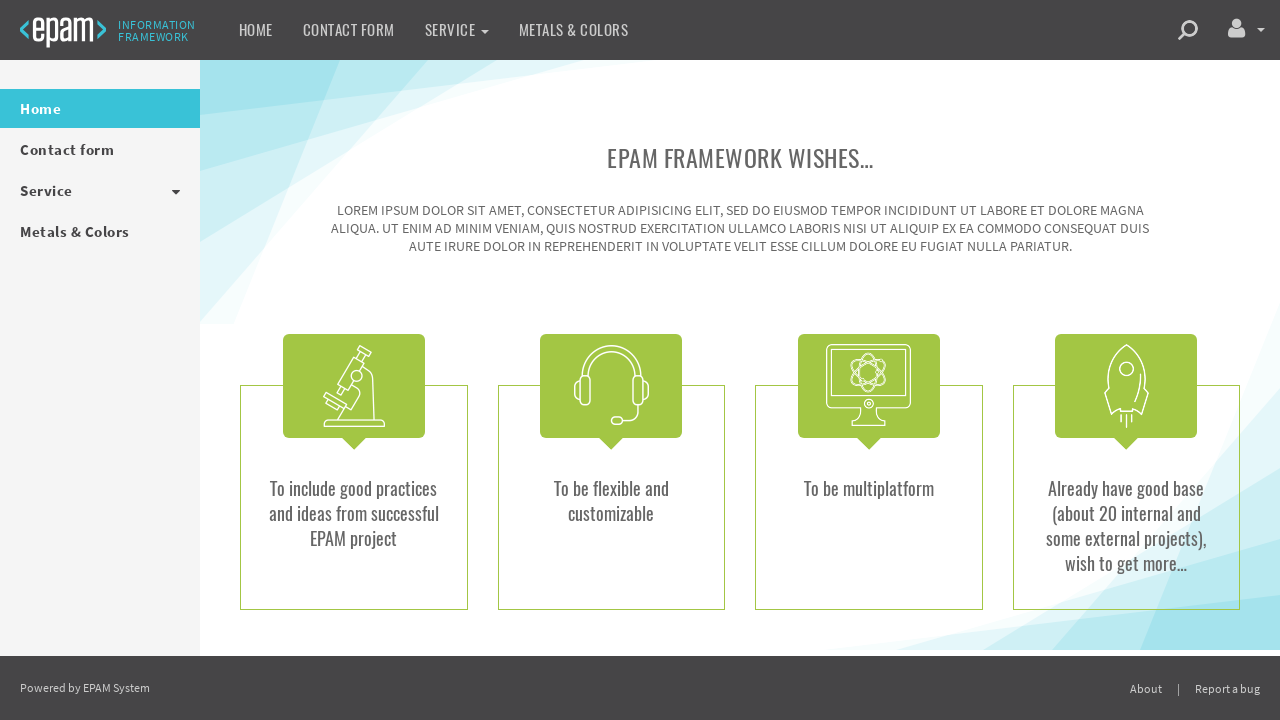

Located main text element
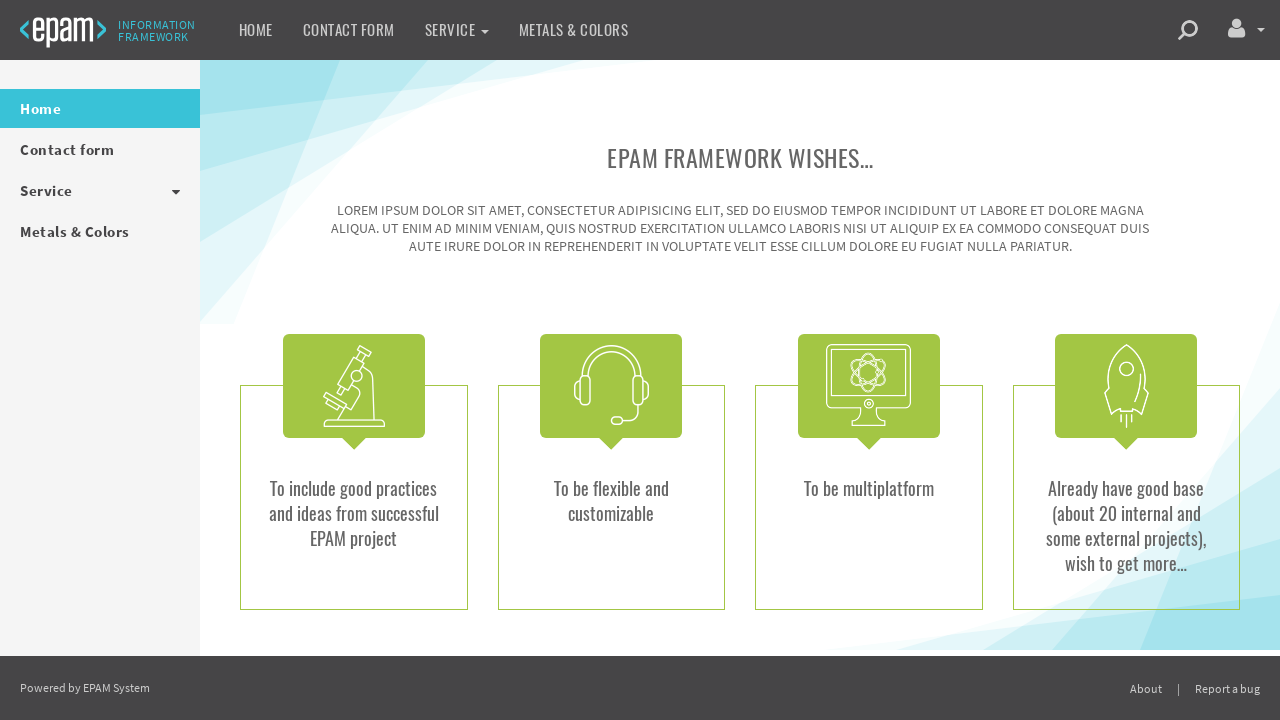

Verified main text element is visible
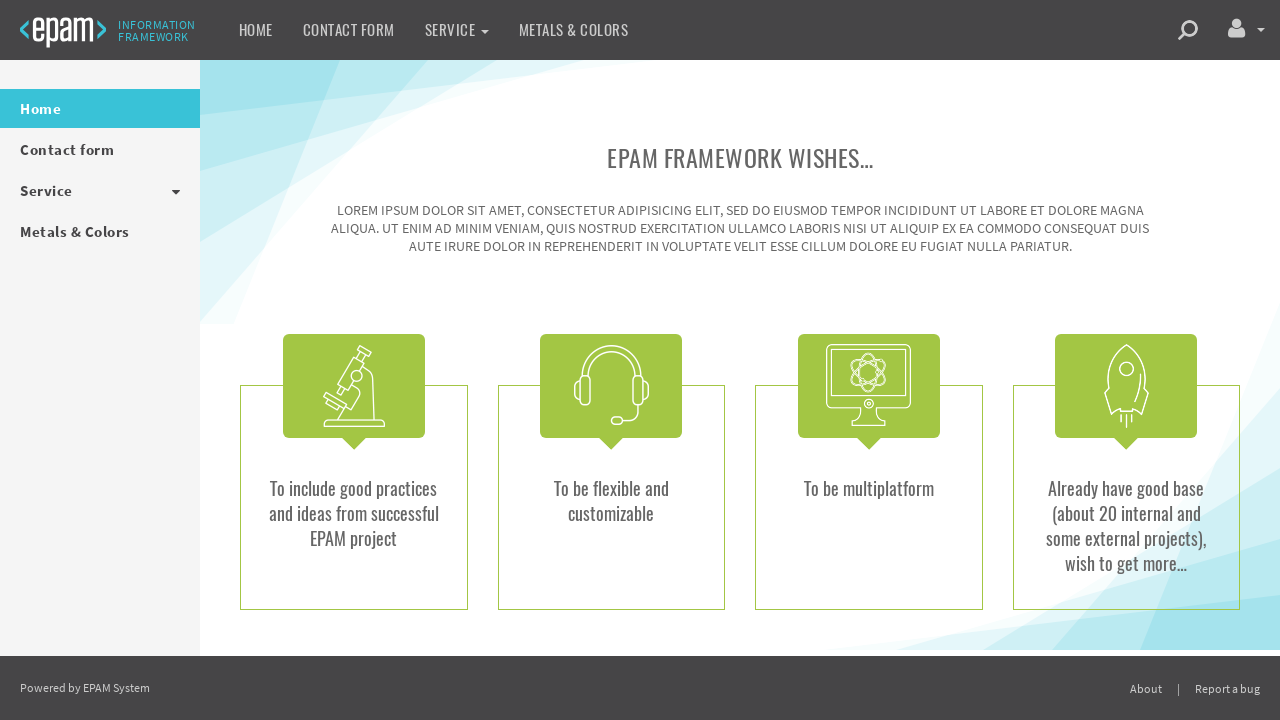

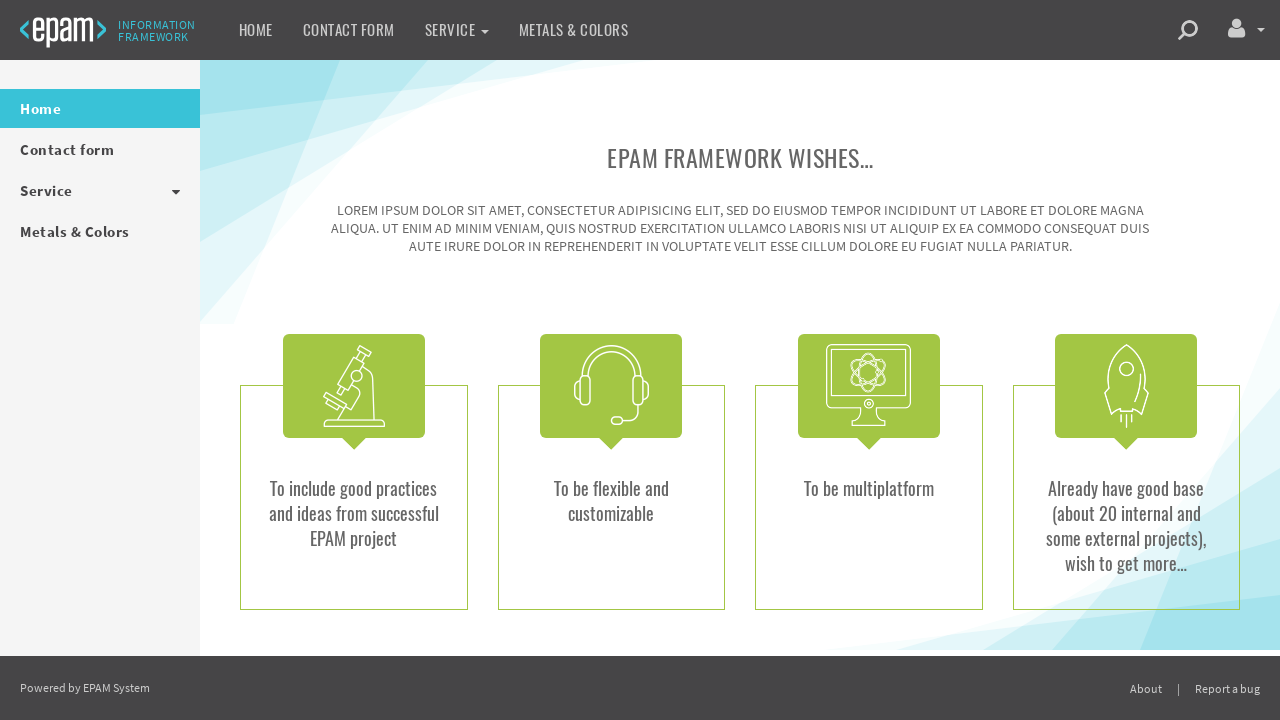